Tests A/B test opt-out functionality by visiting the page, adding an opt-out cookie, refreshing, and verifying the page shows "No A/B Test" heading.

Starting URL: http://the-internet.herokuapp.com/abtest

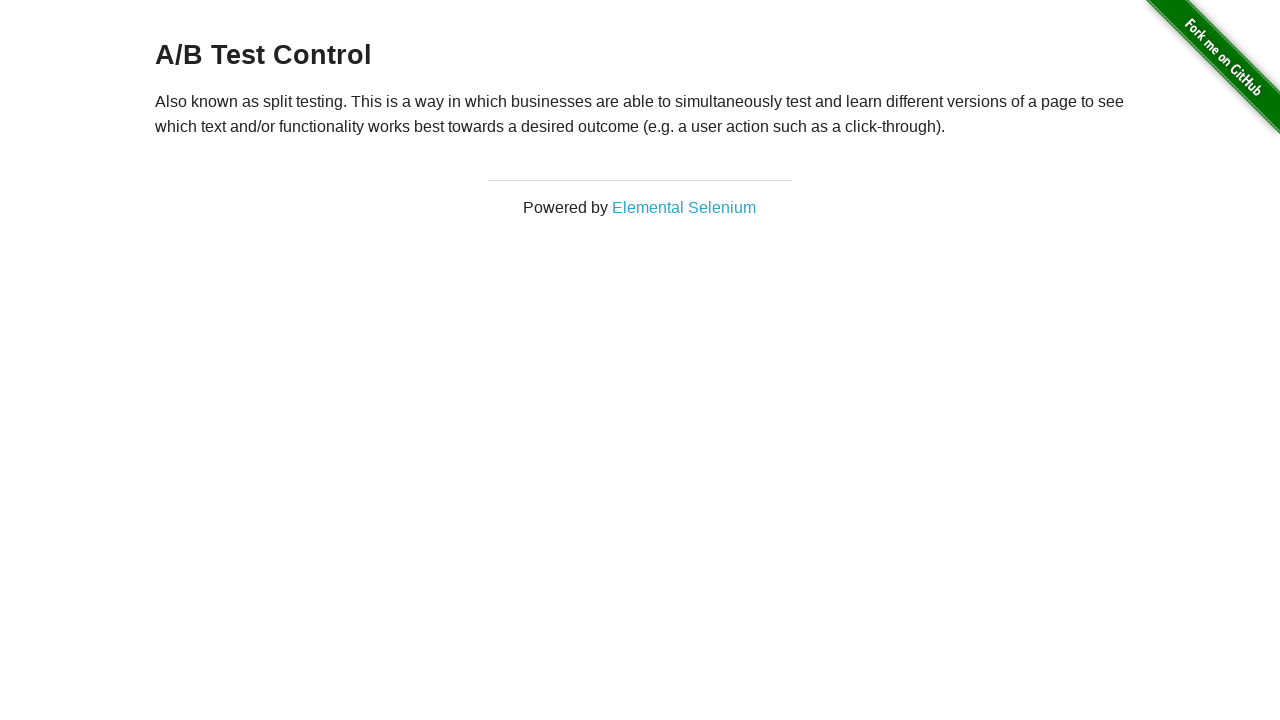

Waited for h3 heading to load on A/B test page
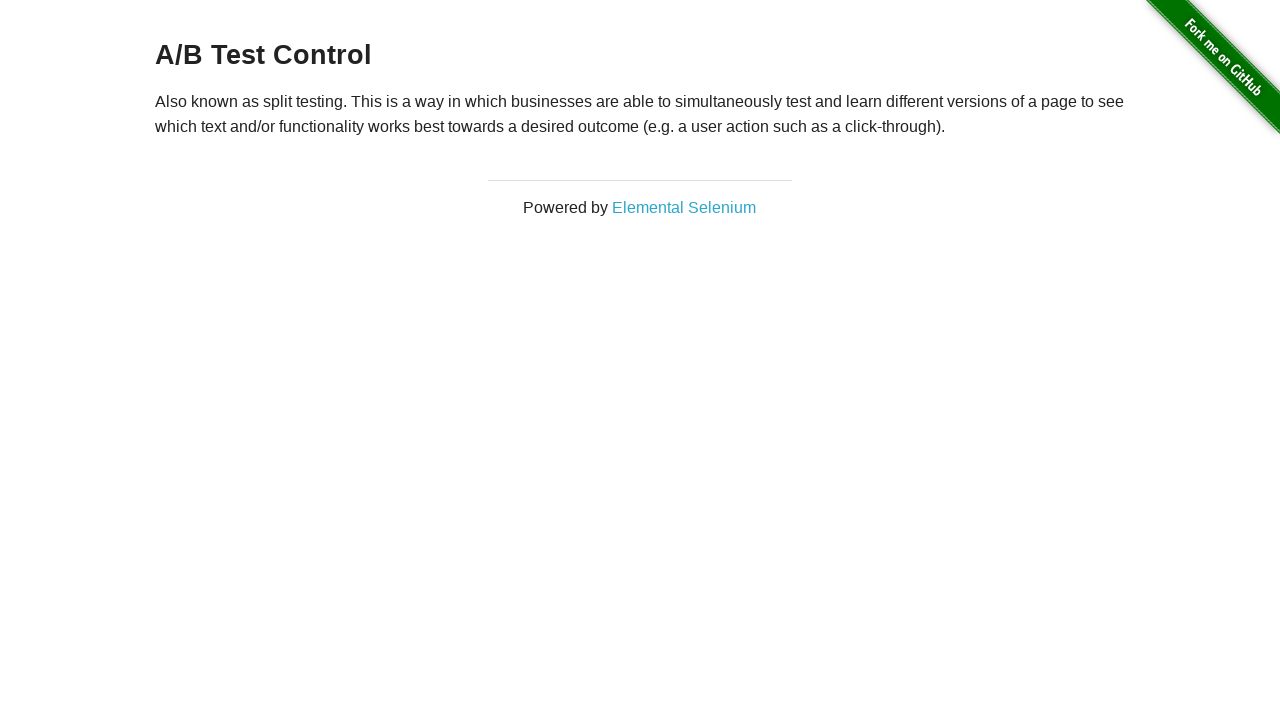

Retrieved initial heading text content
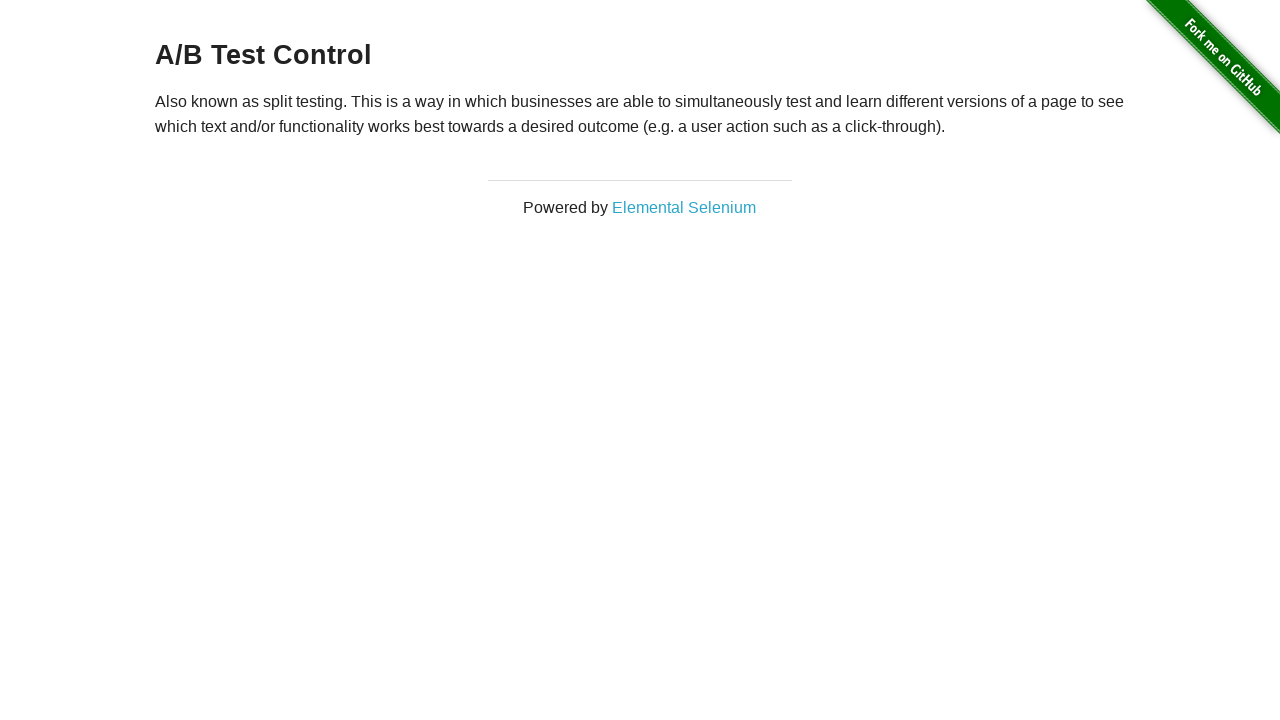

Verified initial heading starts with 'A/B Test'
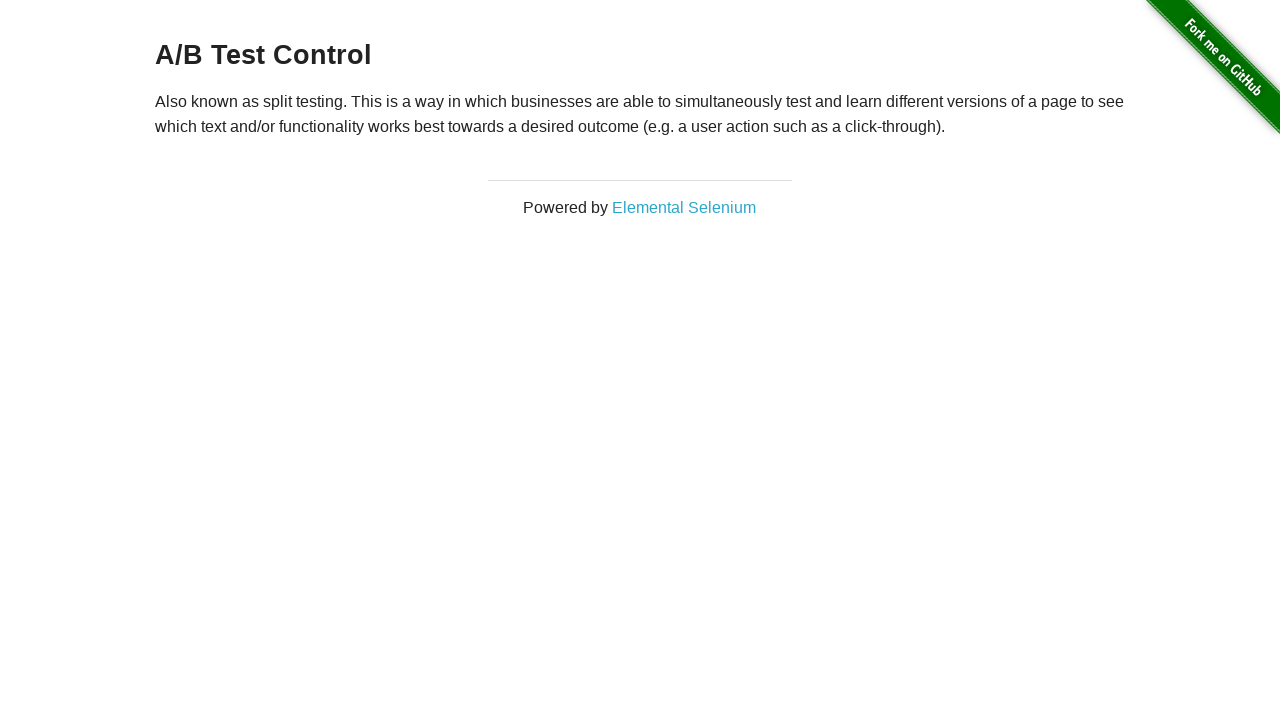

Added optimizelyOptOut cookie to context
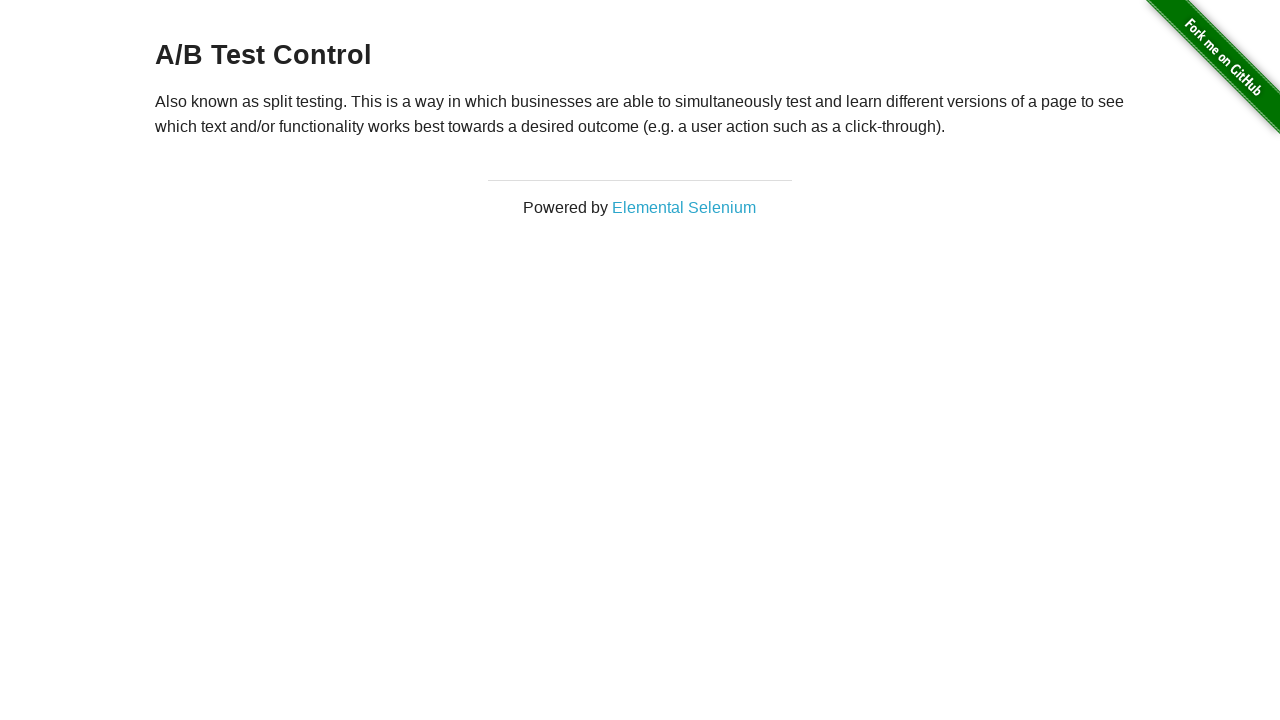

Reloaded the page to apply the opt-out cookie
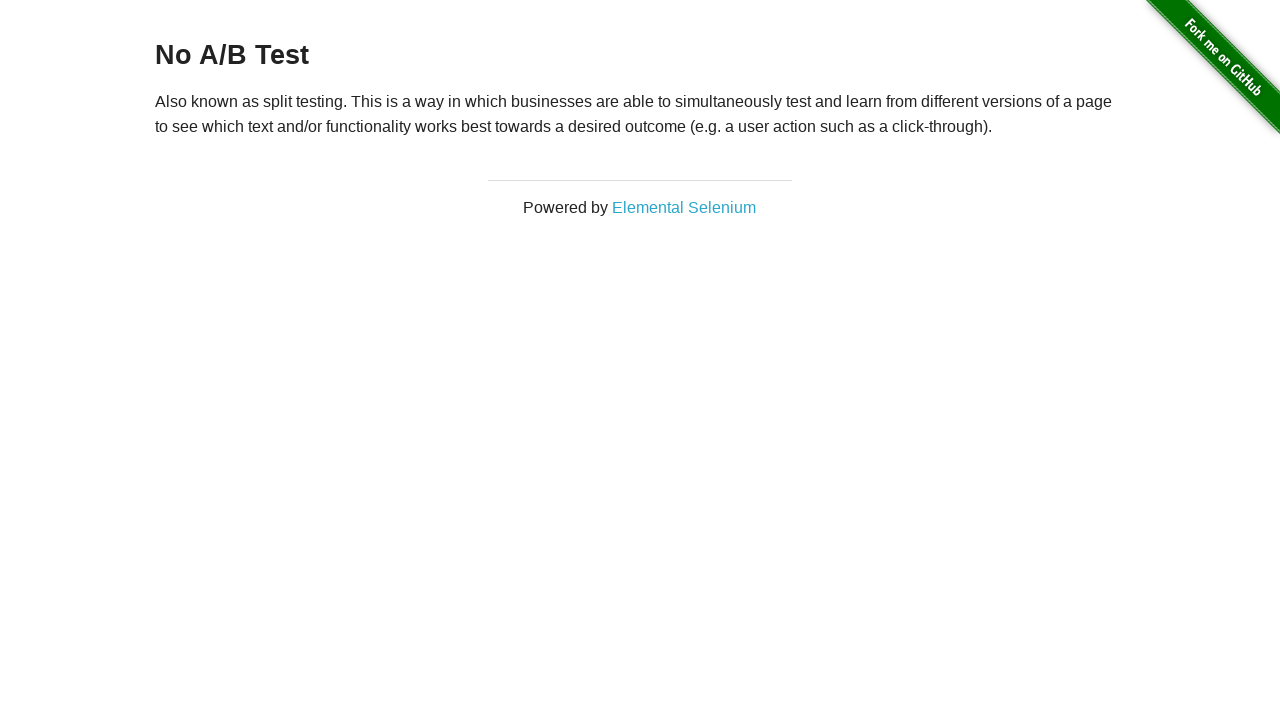

Waited for h3 heading to load after page reload
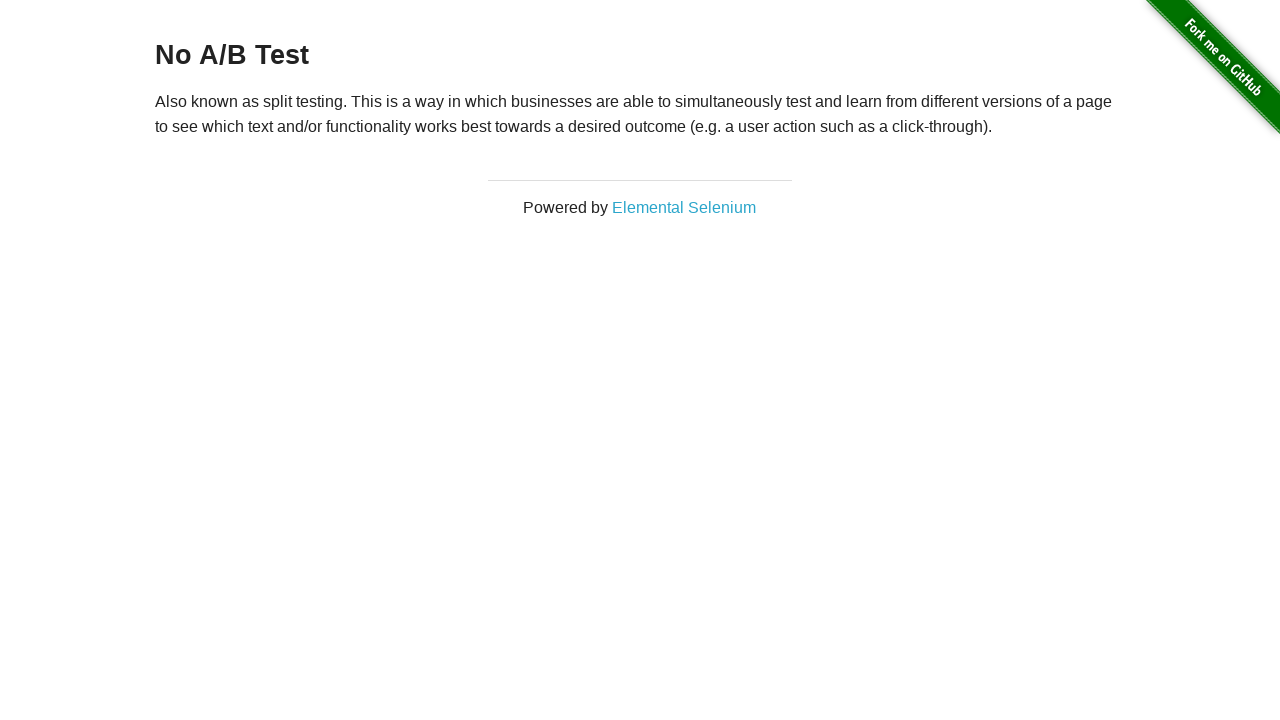

Verified heading now displays 'No A/B Test' after opt-out cookie applied
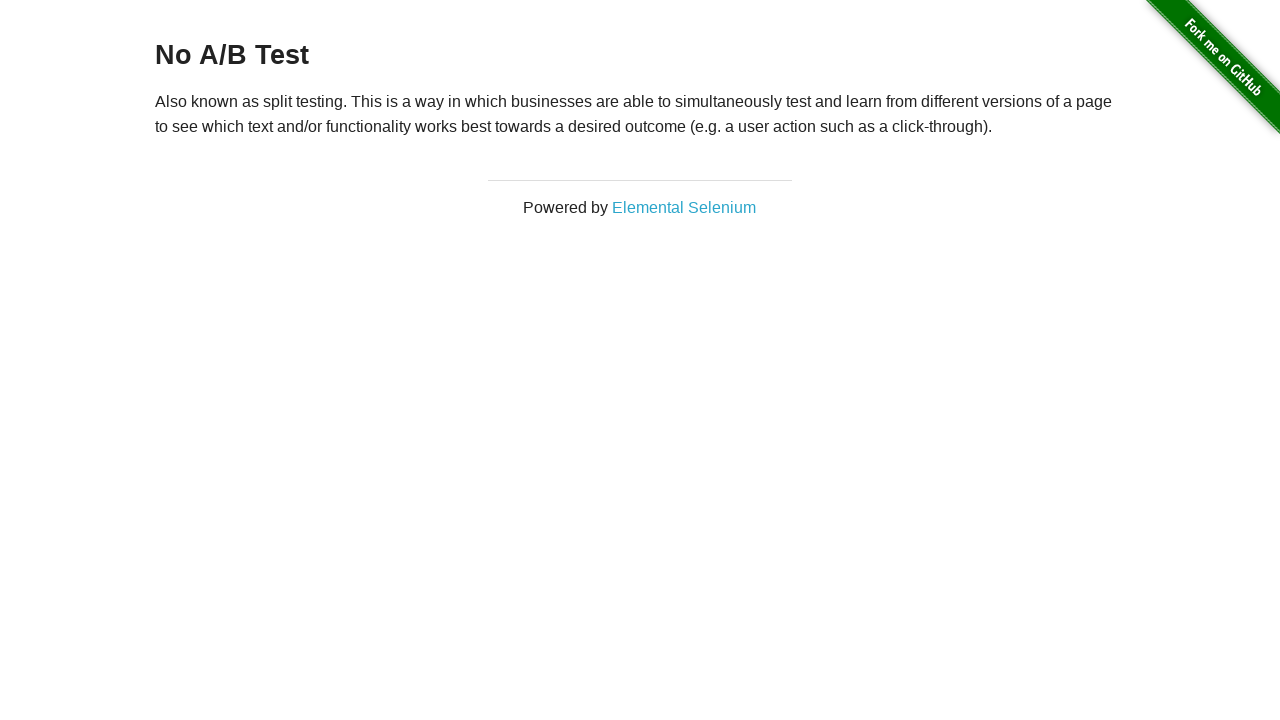

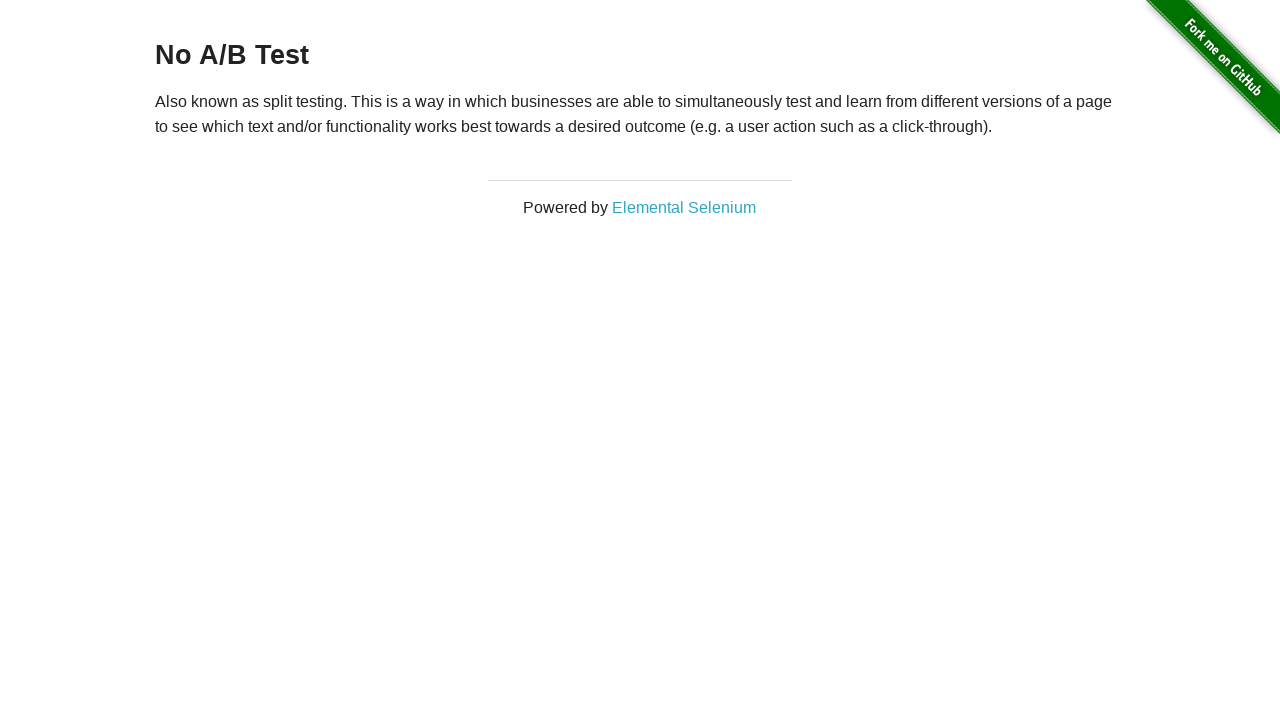